Tests page scrolling by scrolling down the page

Starting URL: https://www.qaclickacademy.com/practice.php

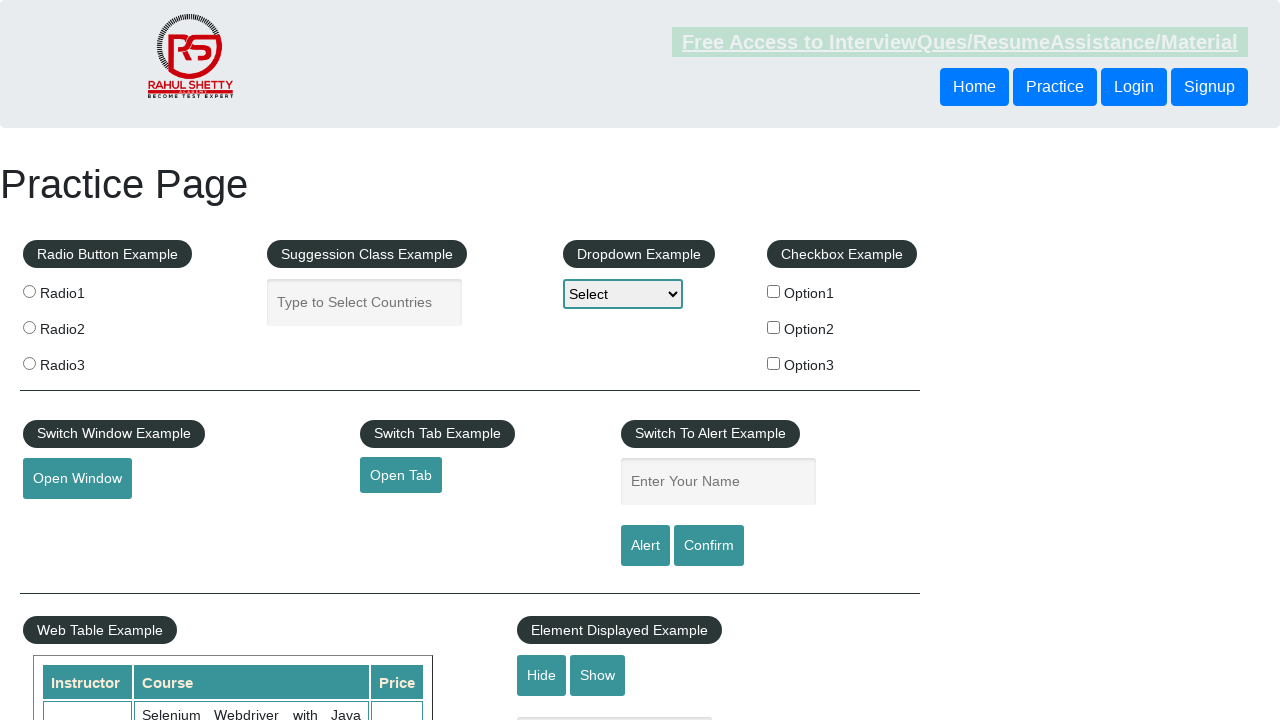

Scrolled down the page by 950 pixels
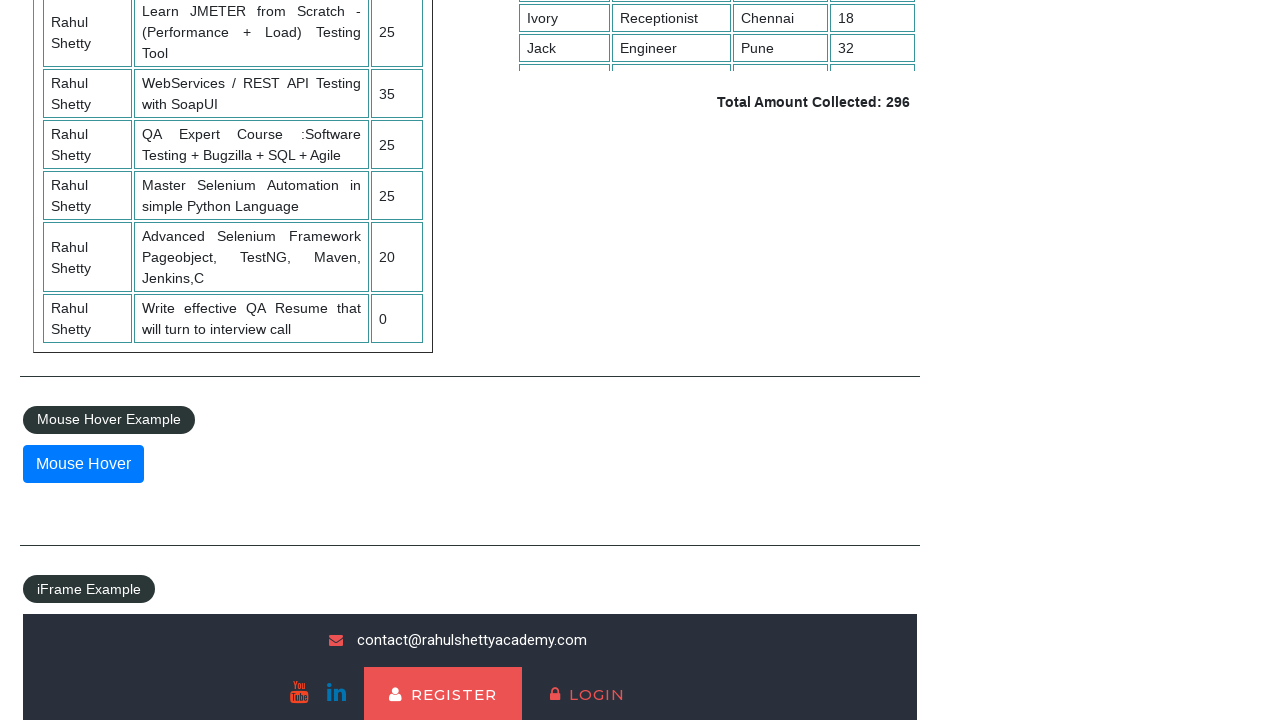

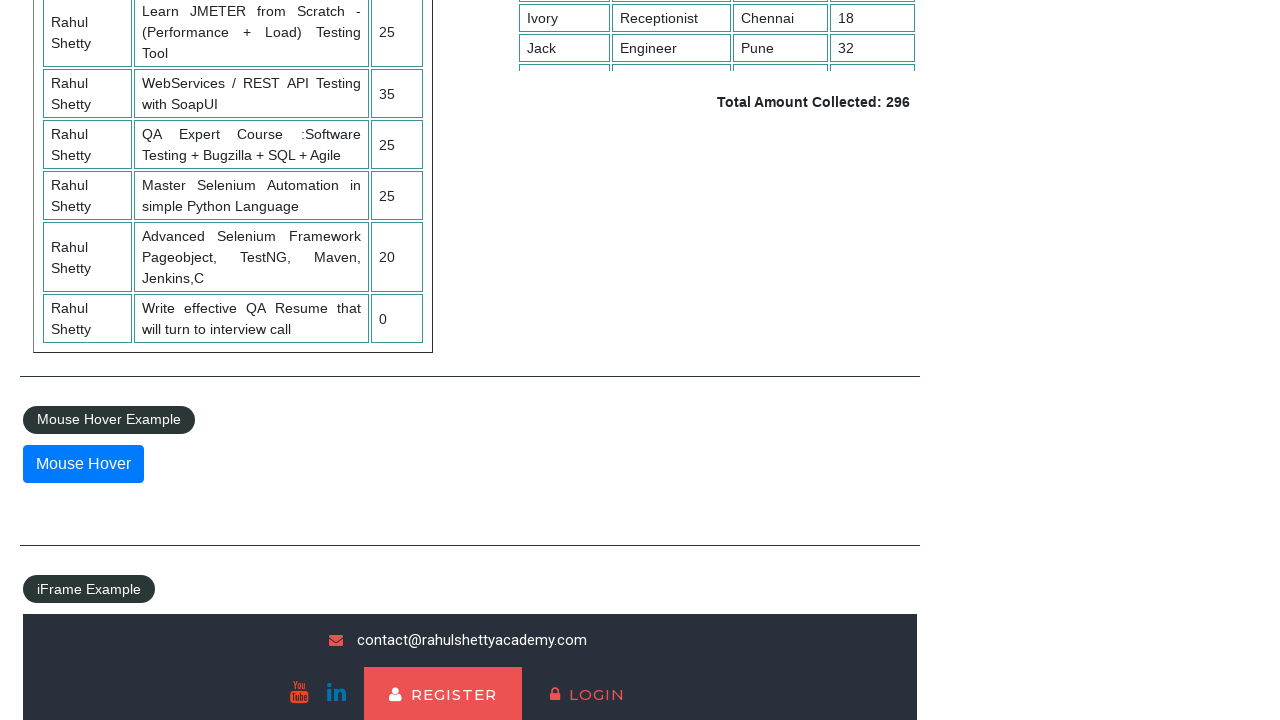